Tests clearing the complete state of all items by checking then unchecking the toggle all

Starting URL: https://demo.playwright.dev/todomvc

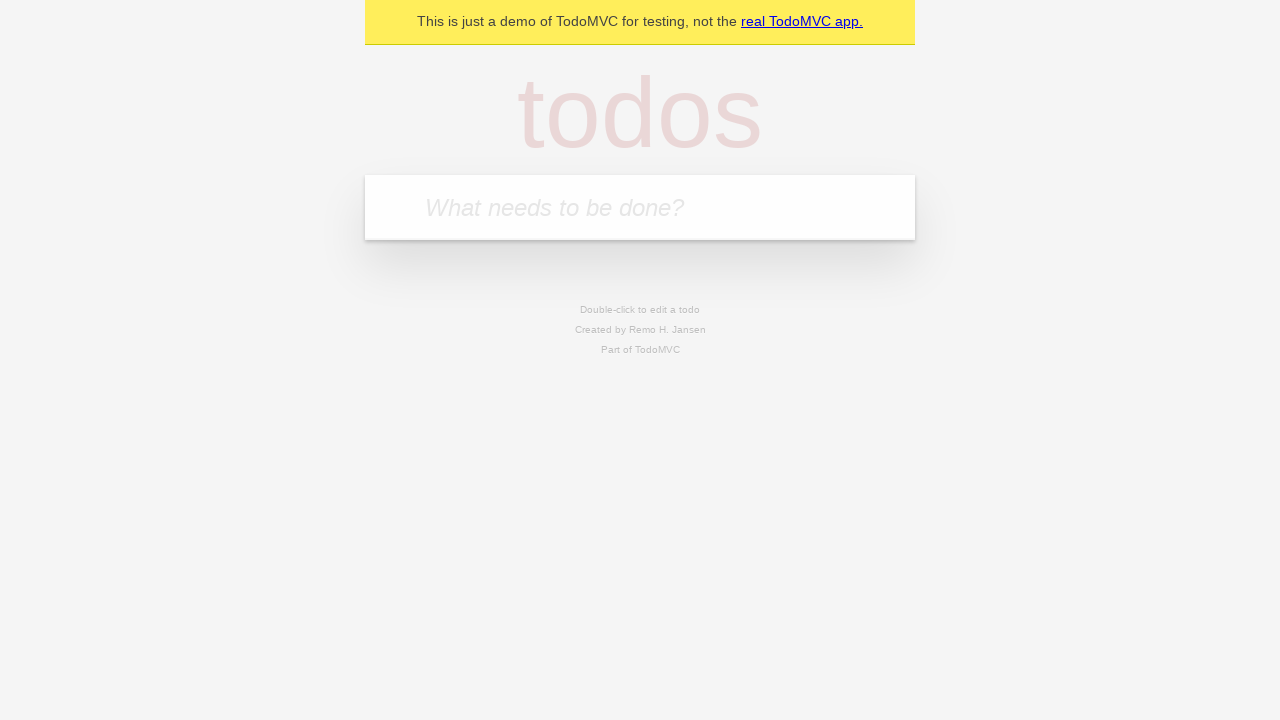

Filled todo input with 'buy some cheese' on internal:attr=[placeholder="What needs to be done?"i]
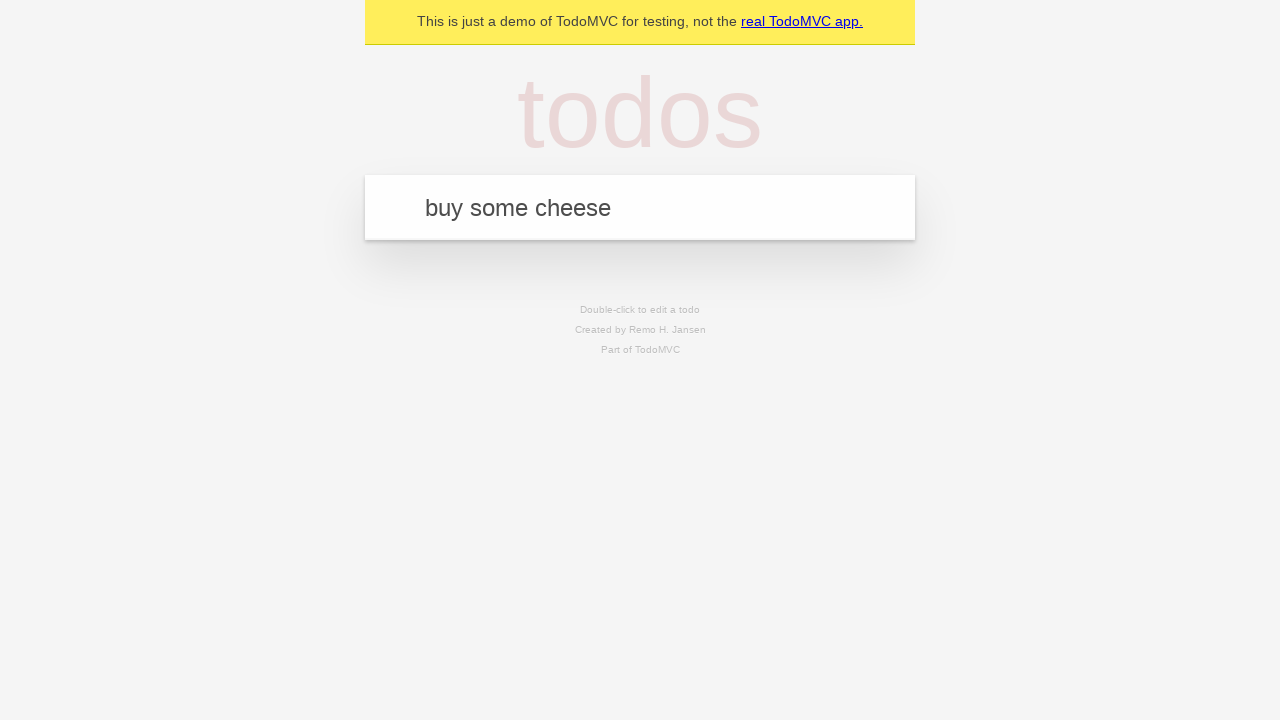

Pressed Enter to create todo 'buy some cheese' on internal:attr=[placeholder="What needs to be done?"i]
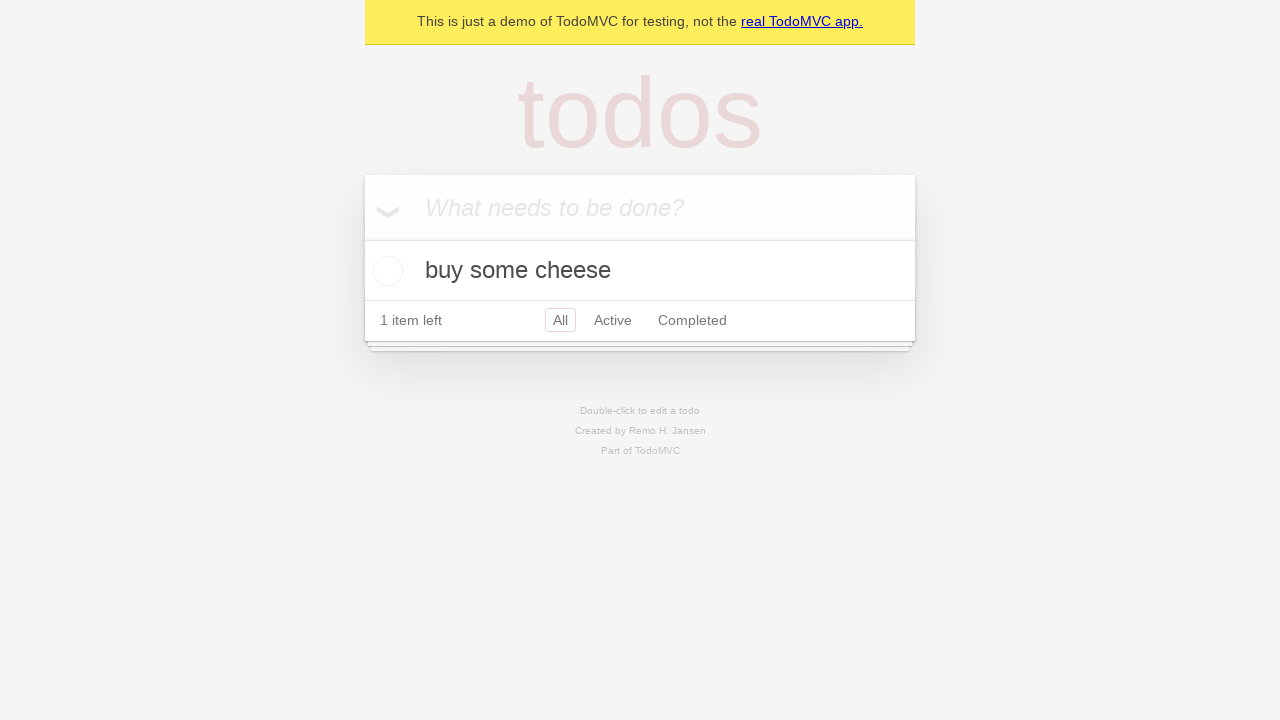

Filled todo input with 'feed the cat' on internal:attr=[placeholder="What needs to be done?"i]
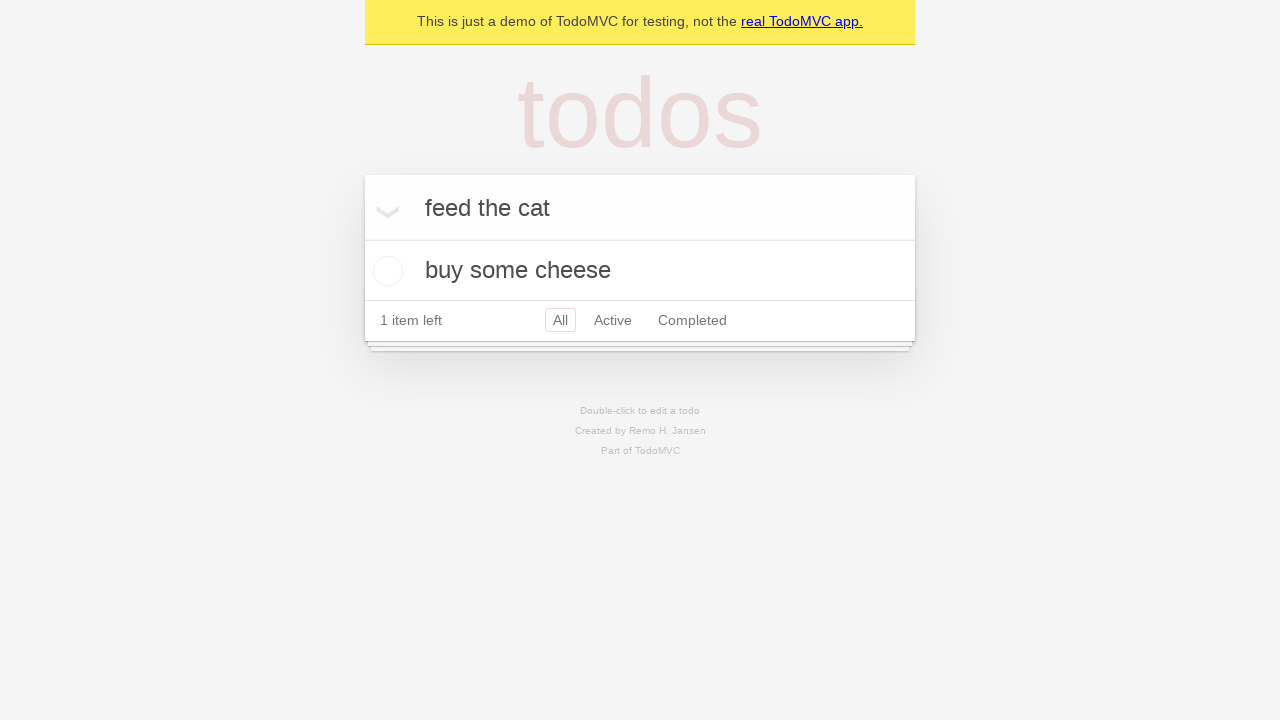

Pressed Enter to create todo 'feed the cat' on internal:attr=[placeholder="What needs to be done?"i]
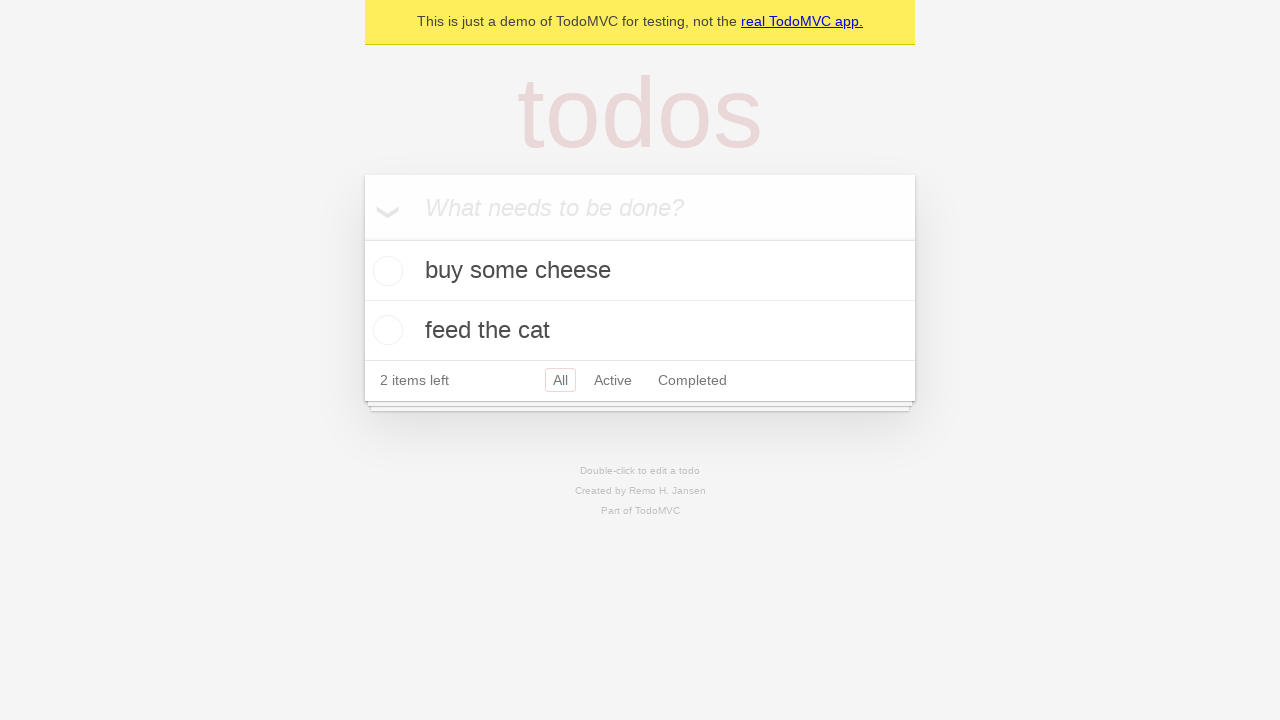

Filled todo input with 'book a doctors appointment' on internal:attr=[placeholder="What needs to be done?"i]
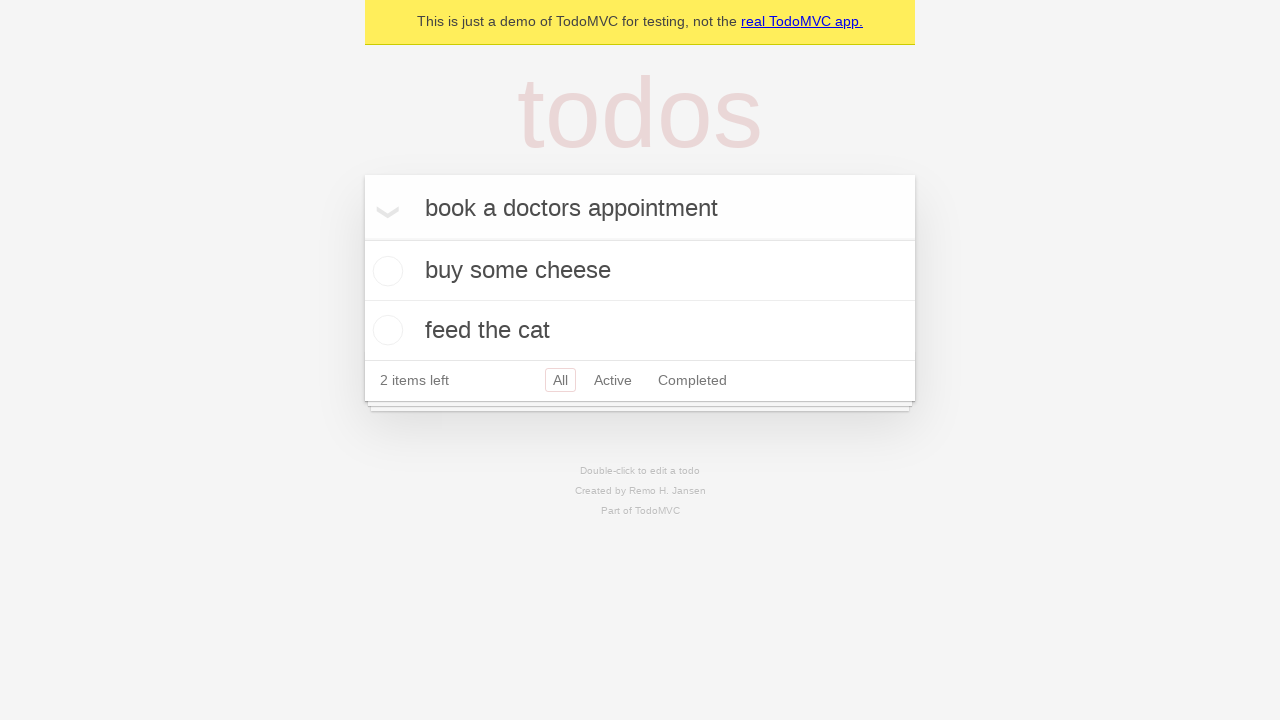

Pressed Enter to create todo 'book a doctors appointment' on internal:attr=[placeholder="What needs to be done?"i]
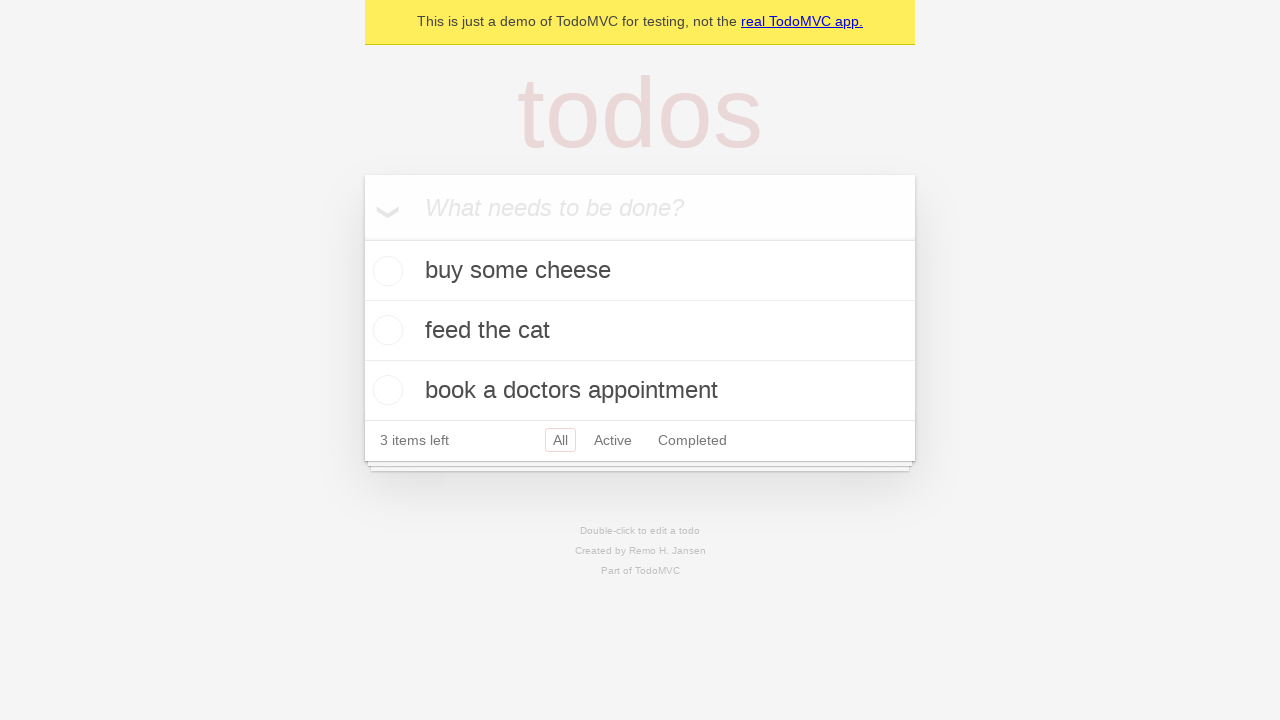

Waited for all 3 todos to be created
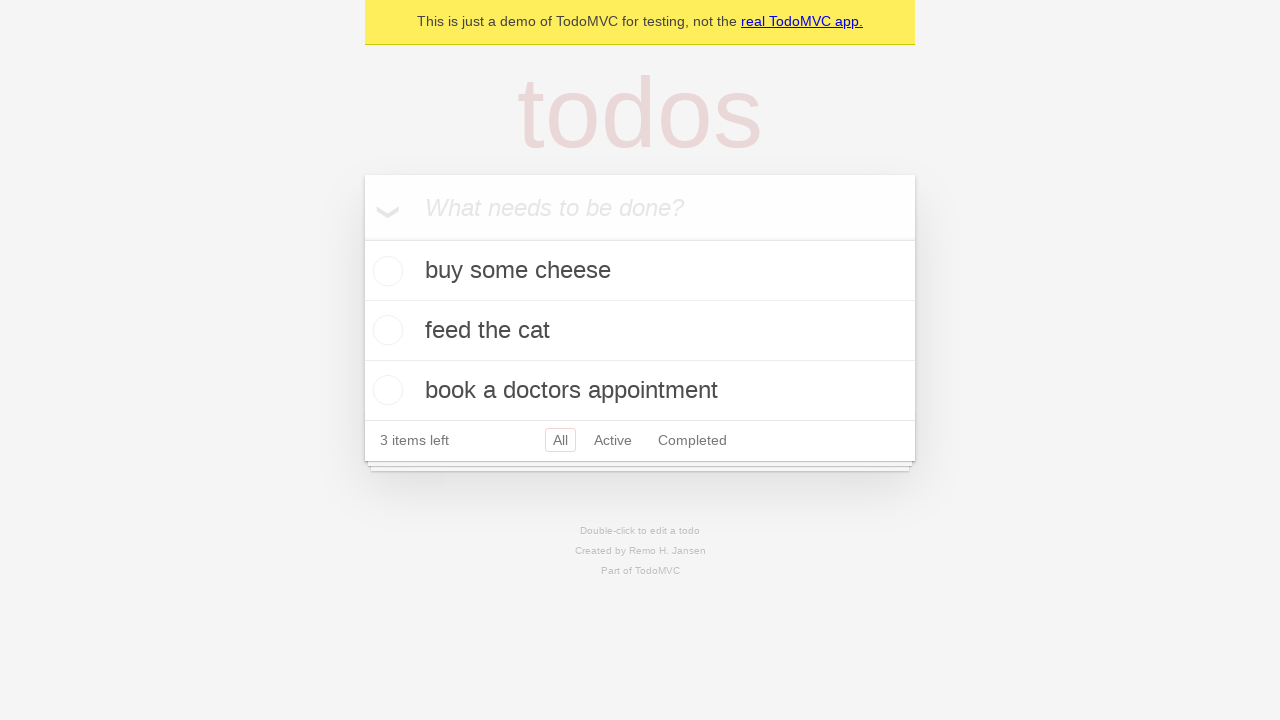

Located 'Mark all as complete' toggle
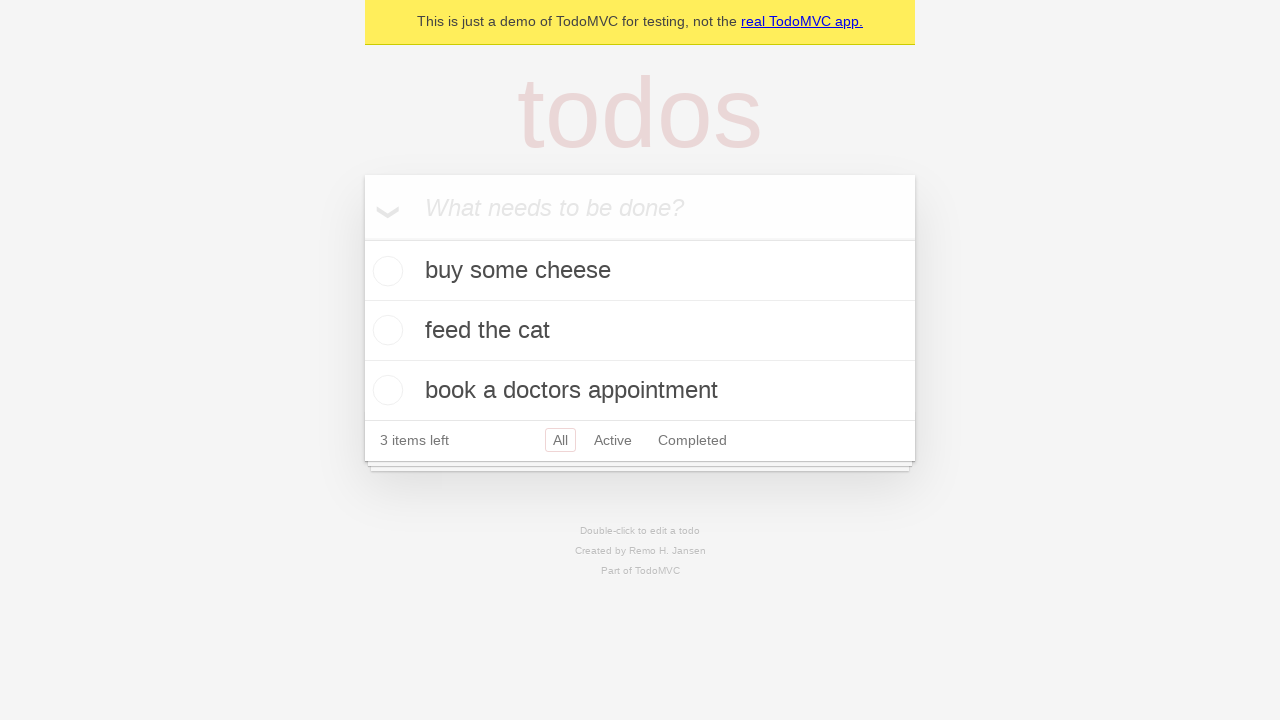

Checked toggle all to mark all items as complete at (362, 238) on internal:label="Mark all as complete"i
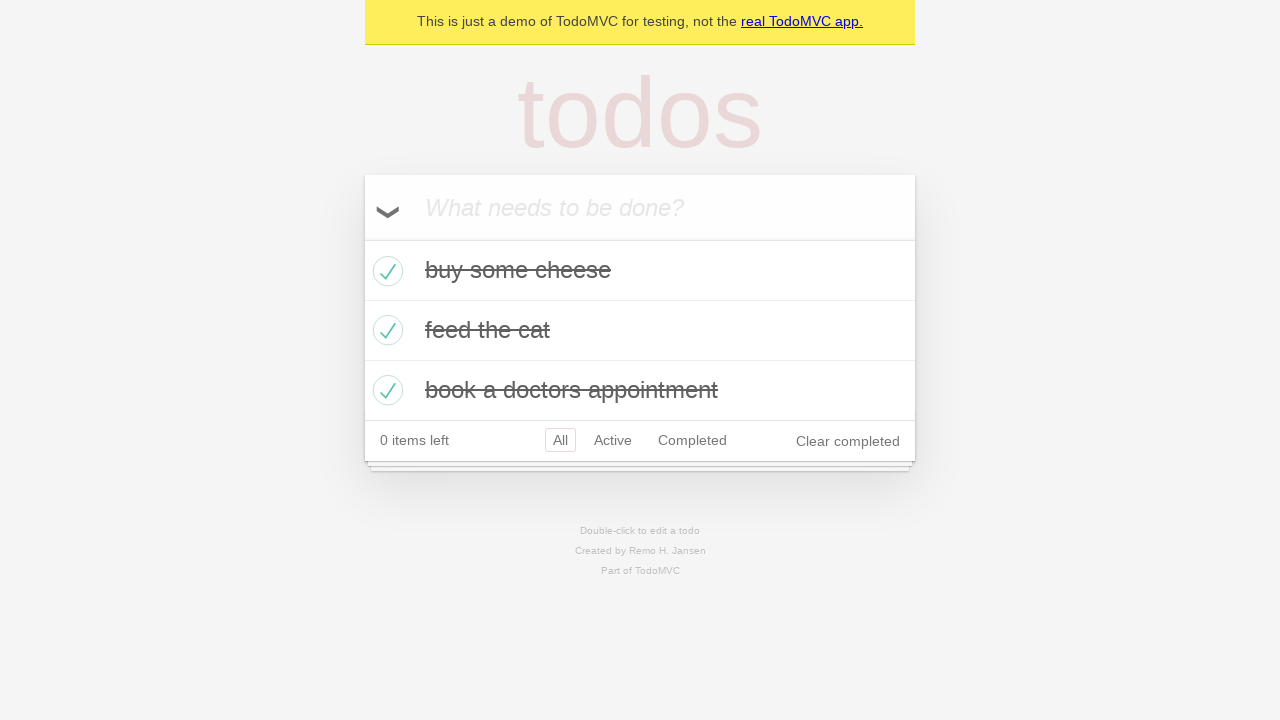

Unchecked toggle all to clear complete state of all items at (362, 238) on internal:label="Mark all as complete"i
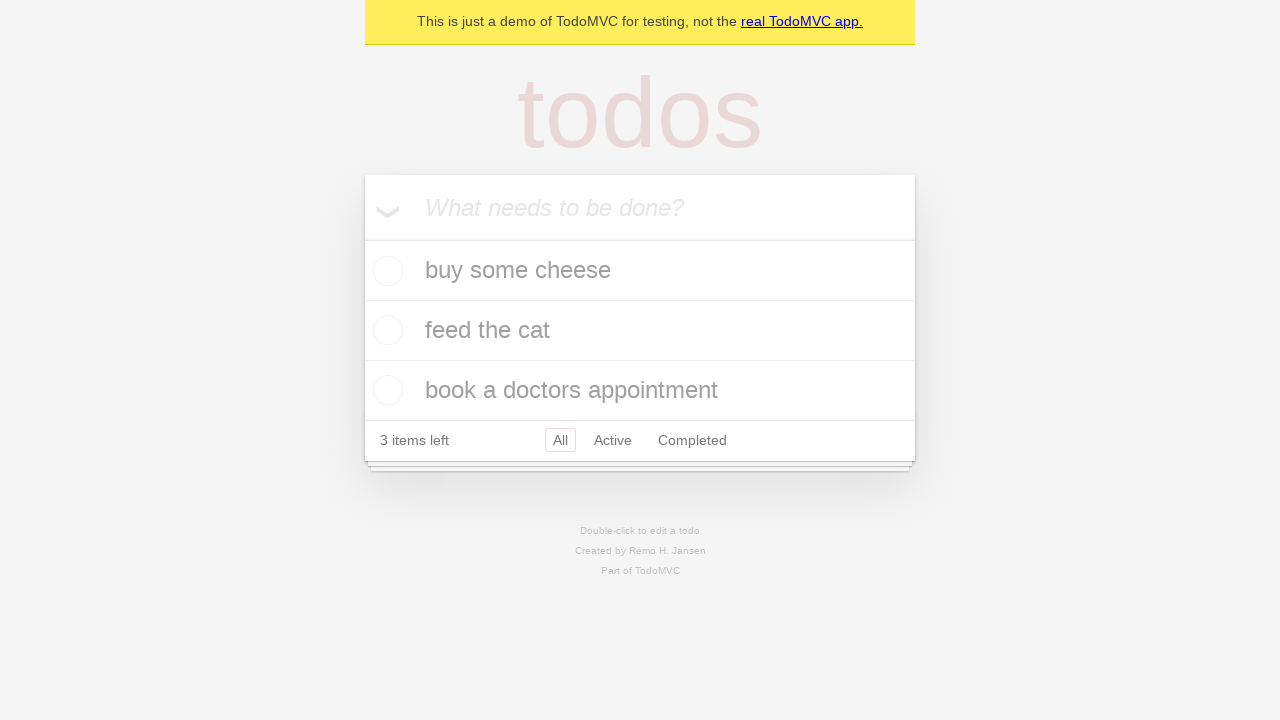

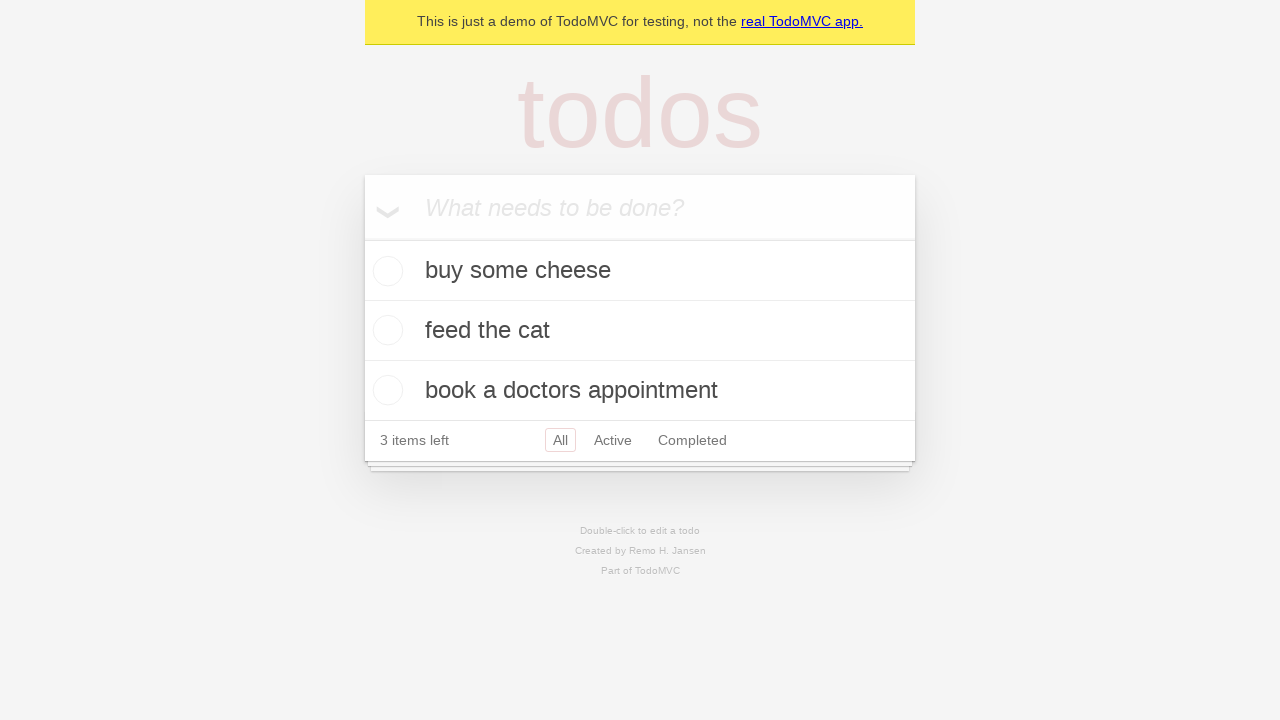